Tests keyboard interaction by navigating to a website and performing a PAGE_DOWN key press to scroll the page.

Starting URL: https://thetestingworld.com/

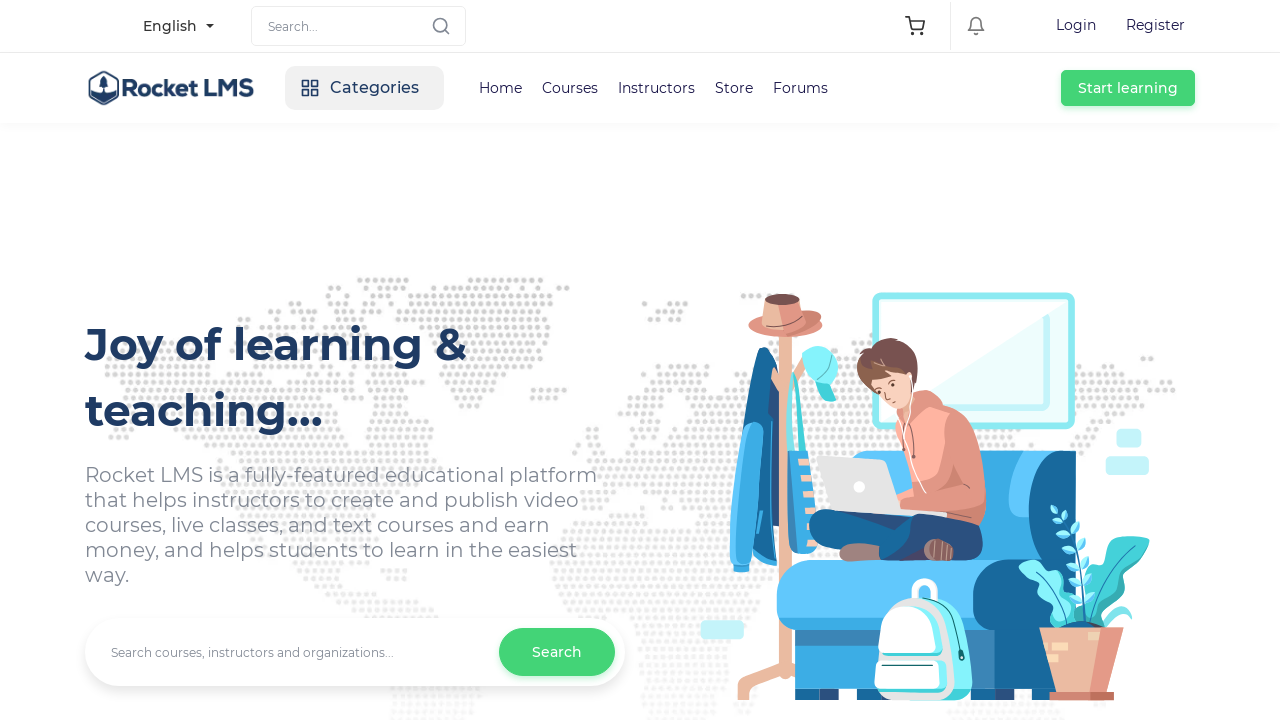

Navigated to https://thetestingworld.com/
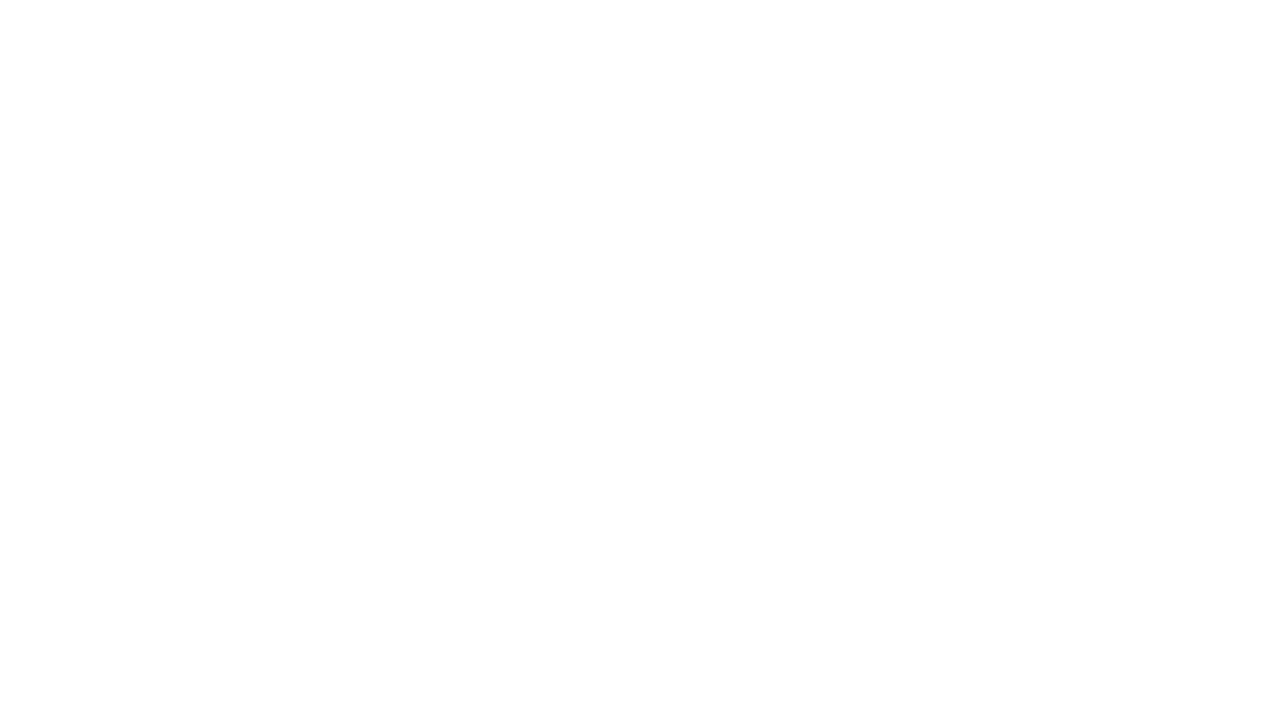

Pressed PAGE_DOWN key to scroll the page
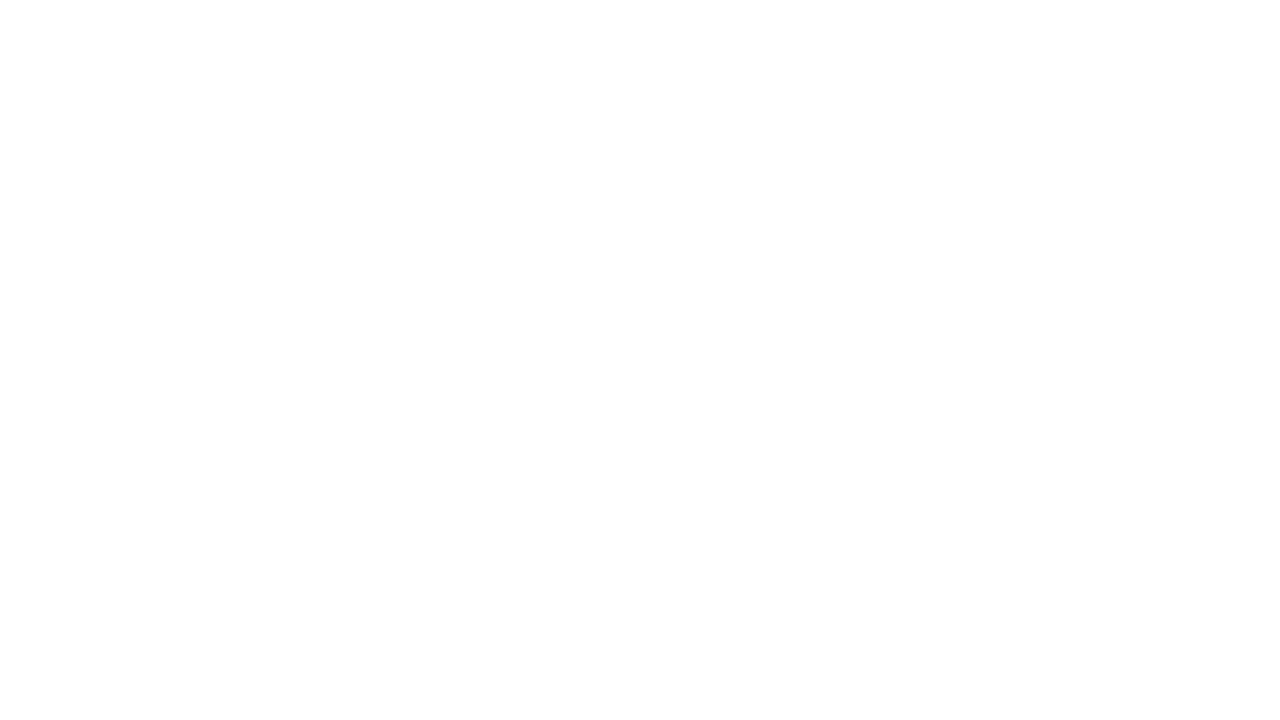

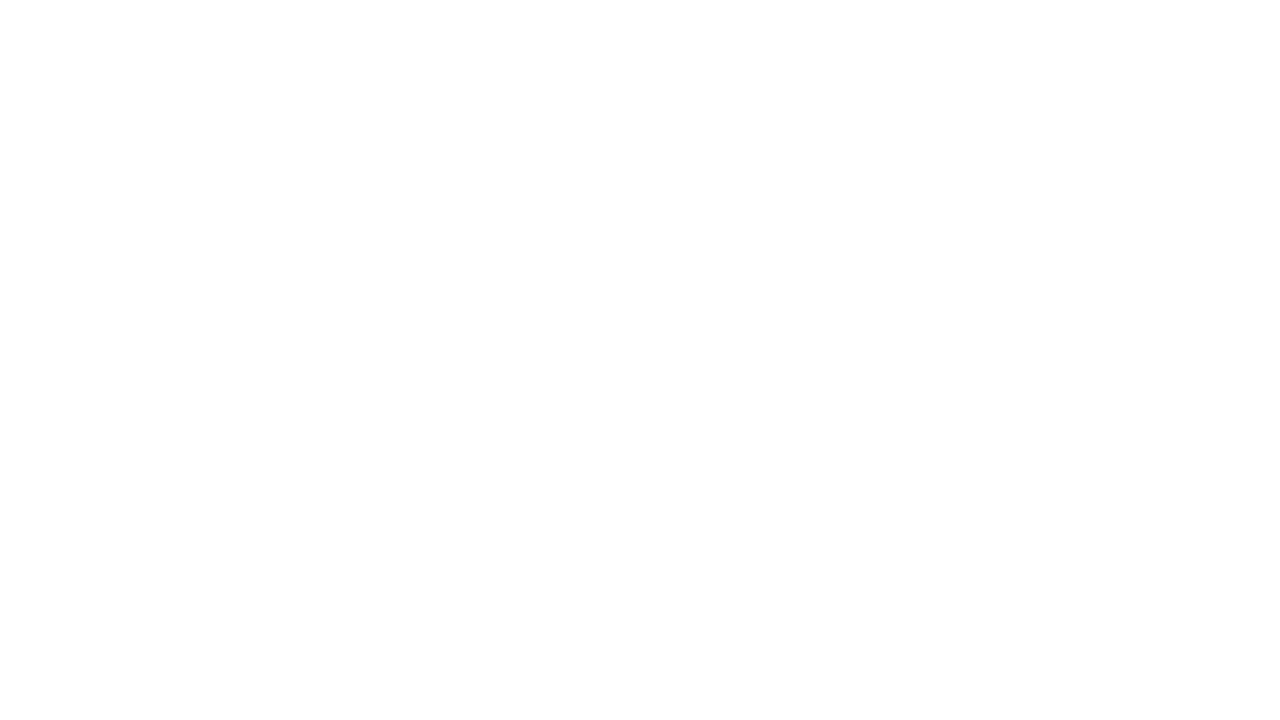